Navigates to Rahul Shetty Academy website and retrieves the page title to verify the page loaded correctly

Starting URL: https://rahulshettyacademy.com/

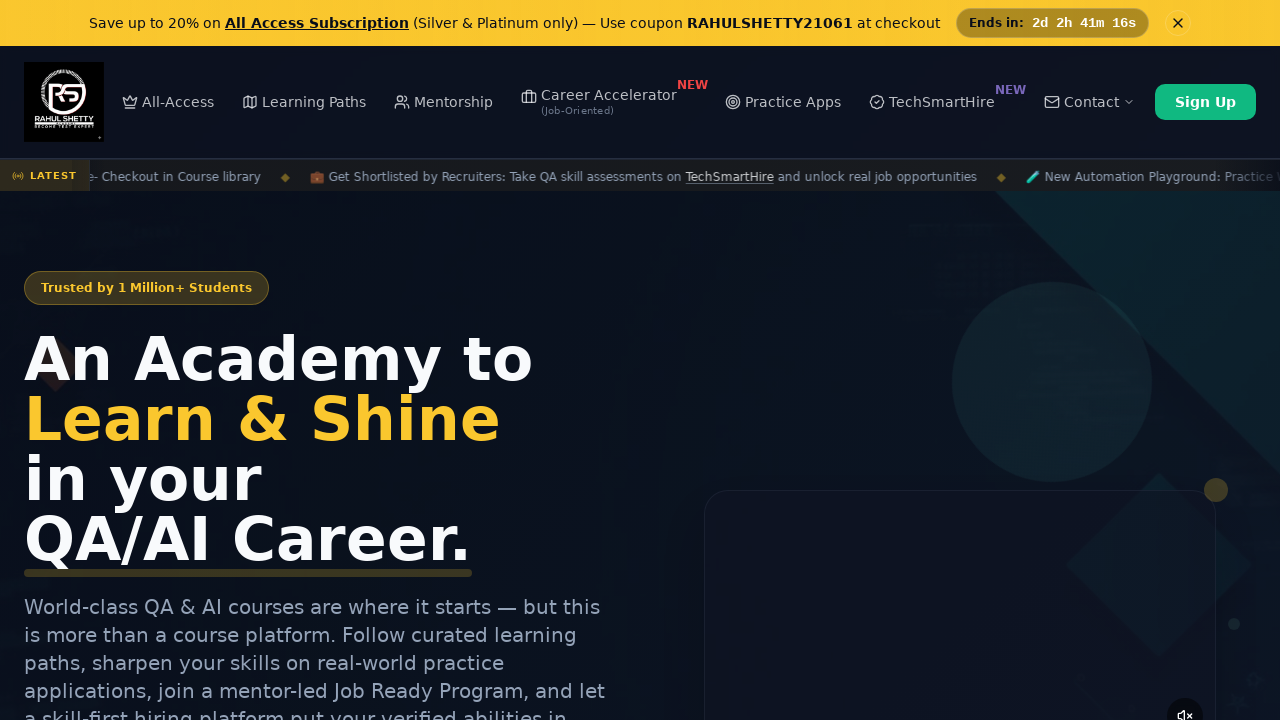

Waited for page to reach domcontentloaded state
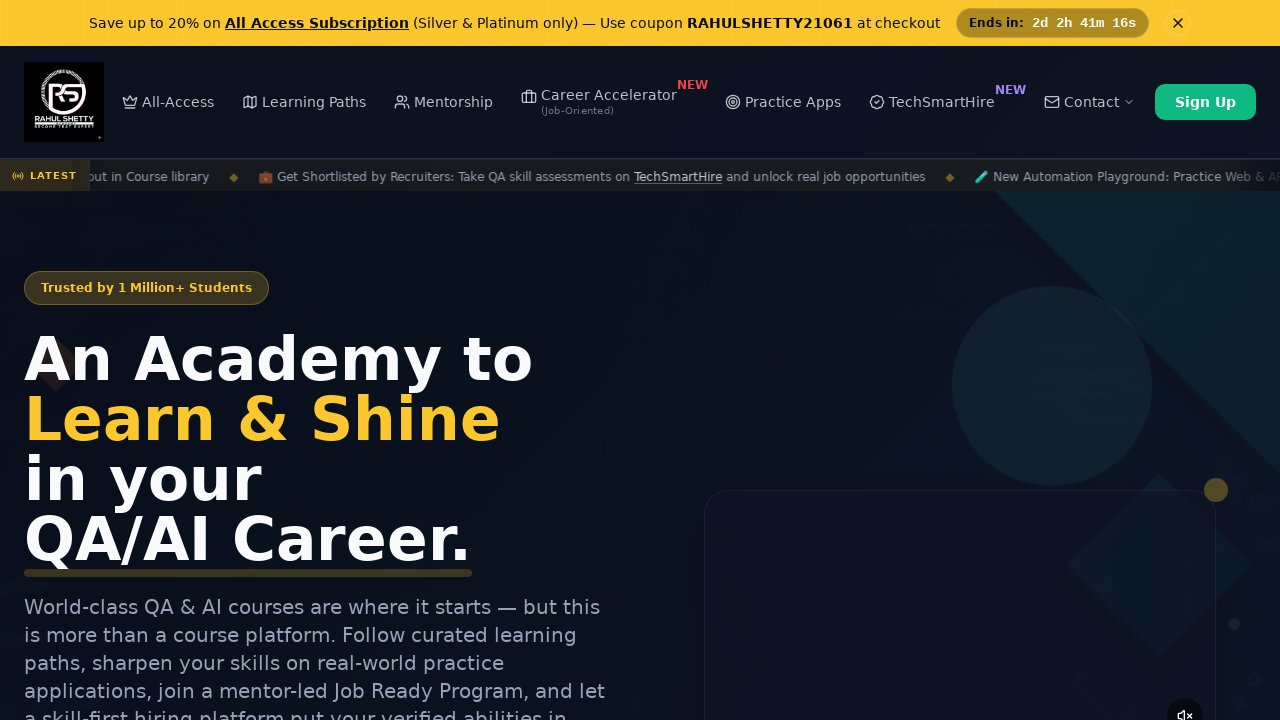

Retrieved page title: Rahul Shetty Academy | QA Automation, Playwright, AI Testing & Online Training
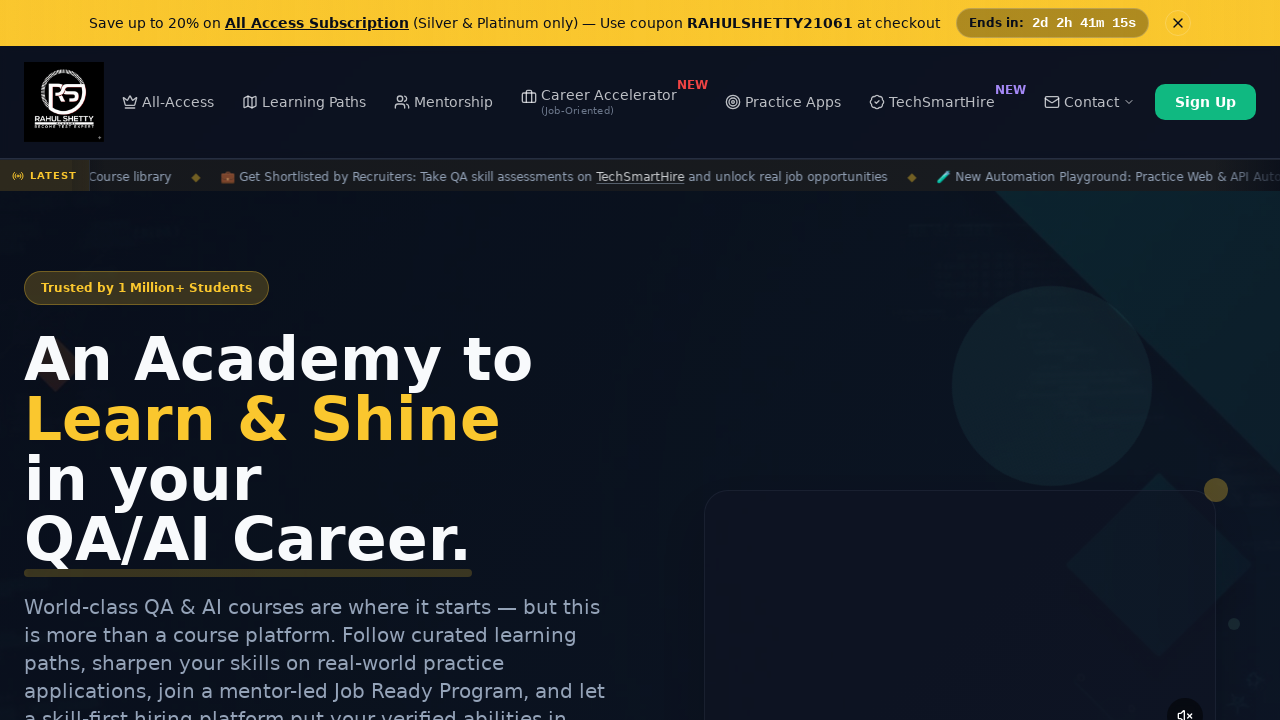

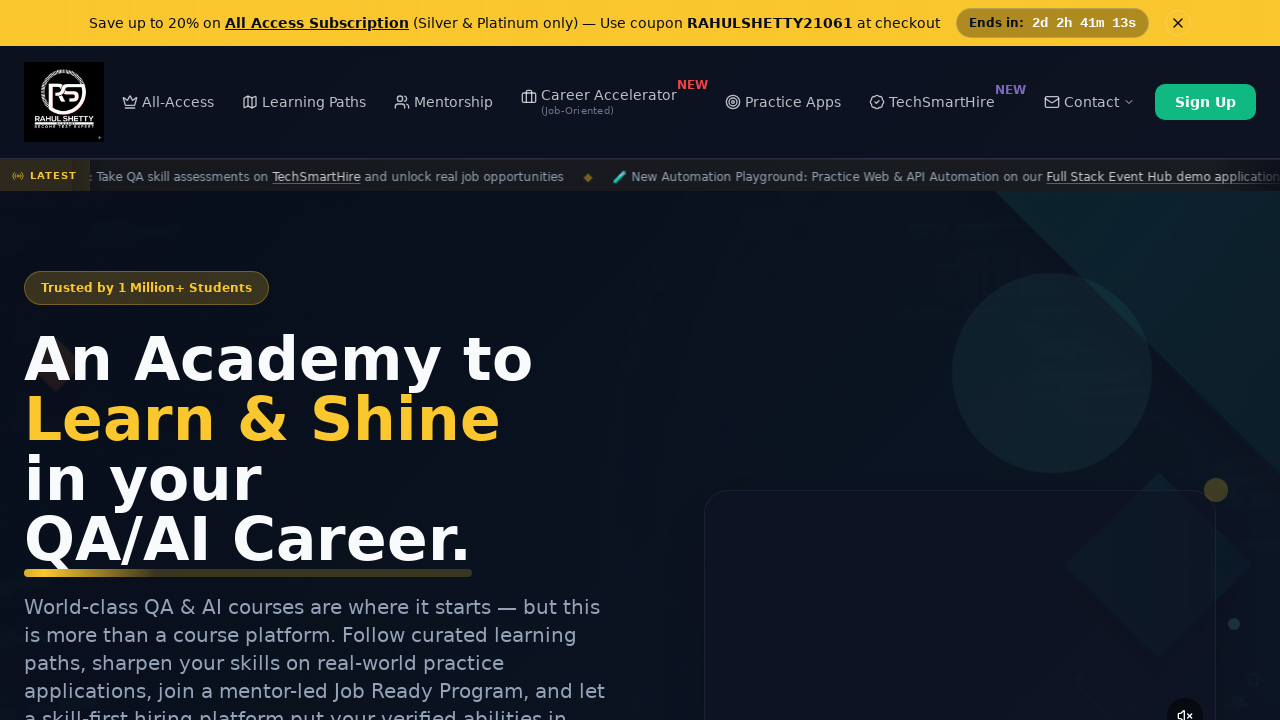